Tests the jQuery UI draggable functionality by dragging an element to a new position within an iframe

Starting URL: https://jqueryui.com/draggable

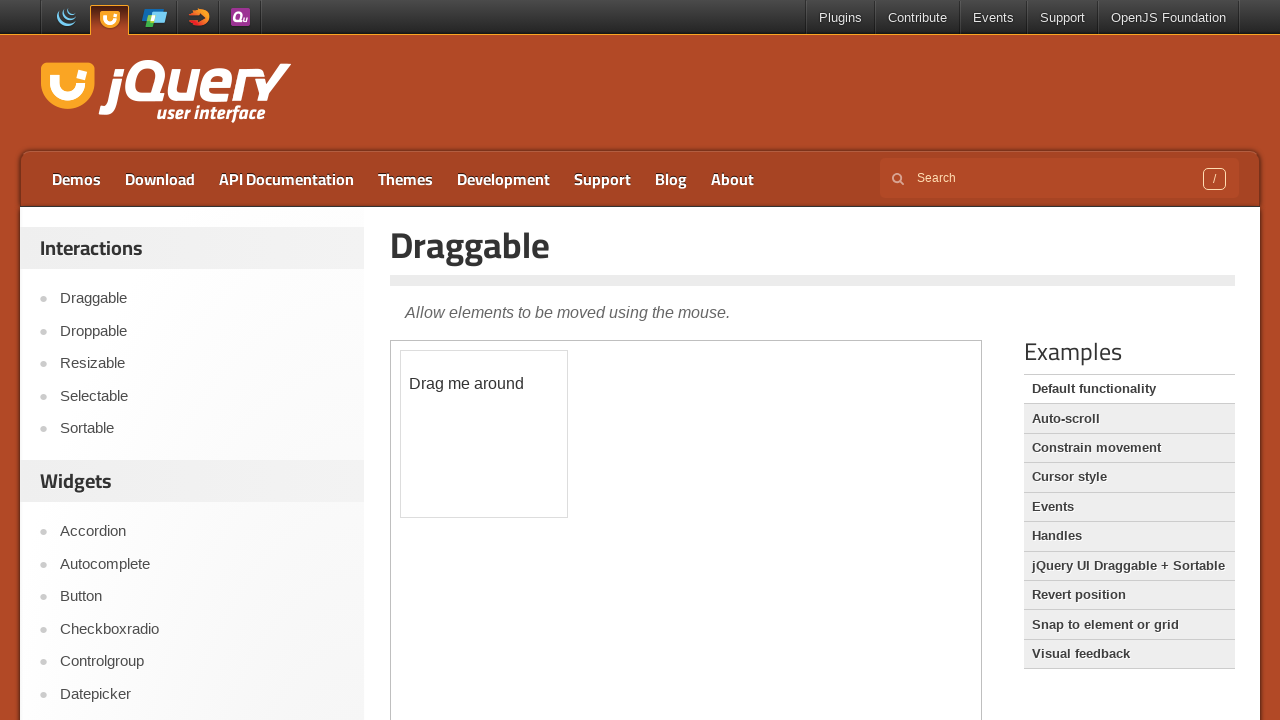

Located the iframe containing the draggable demo
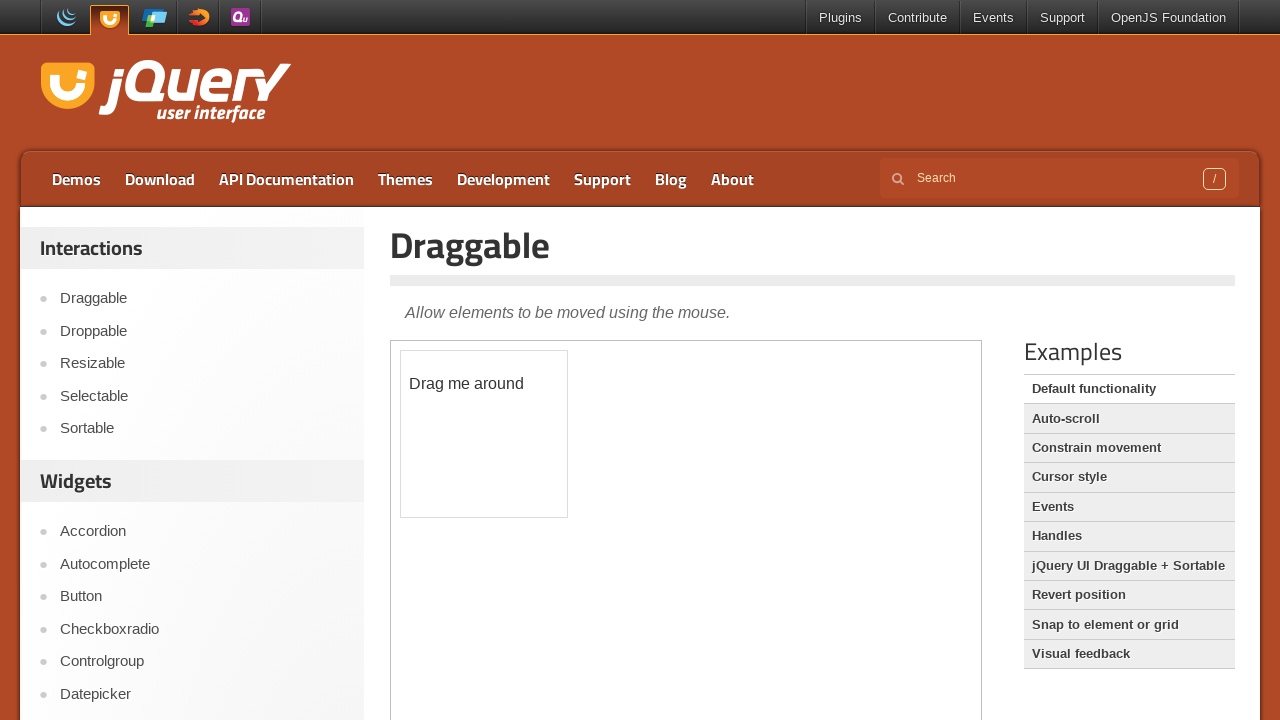

Located the draggable element within the iframe
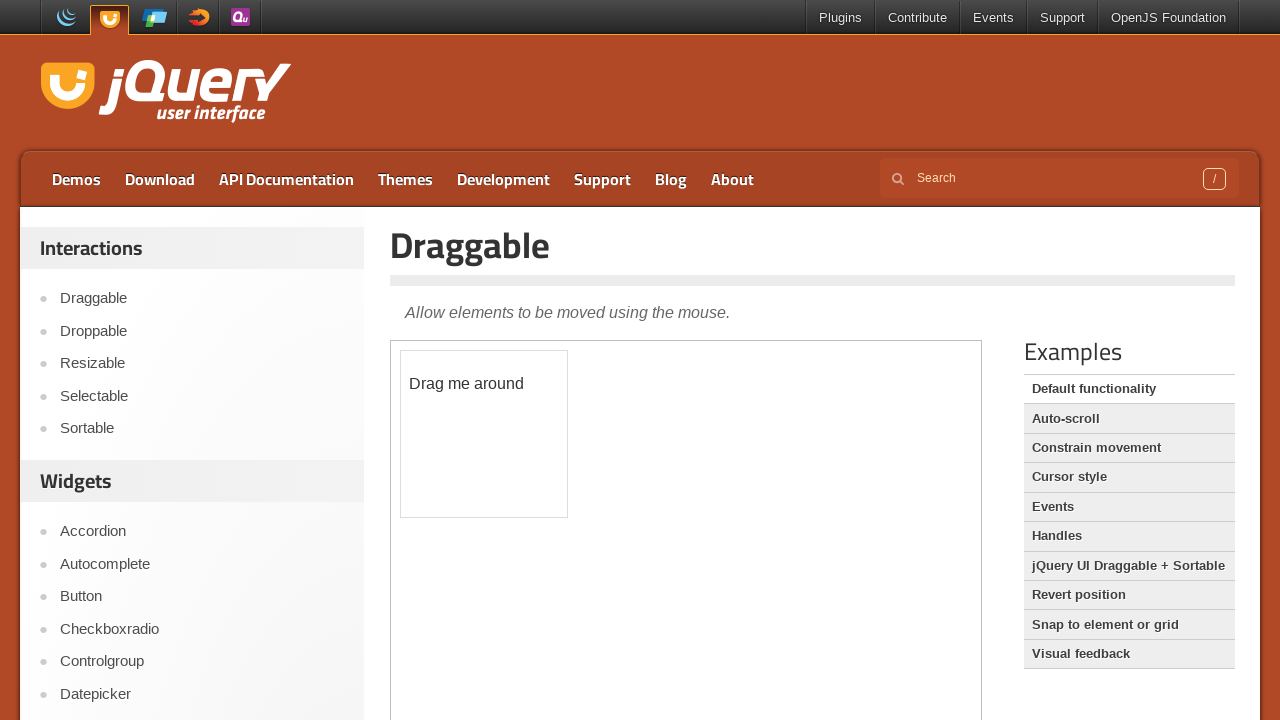

Retrieved bounding box of the draggable element
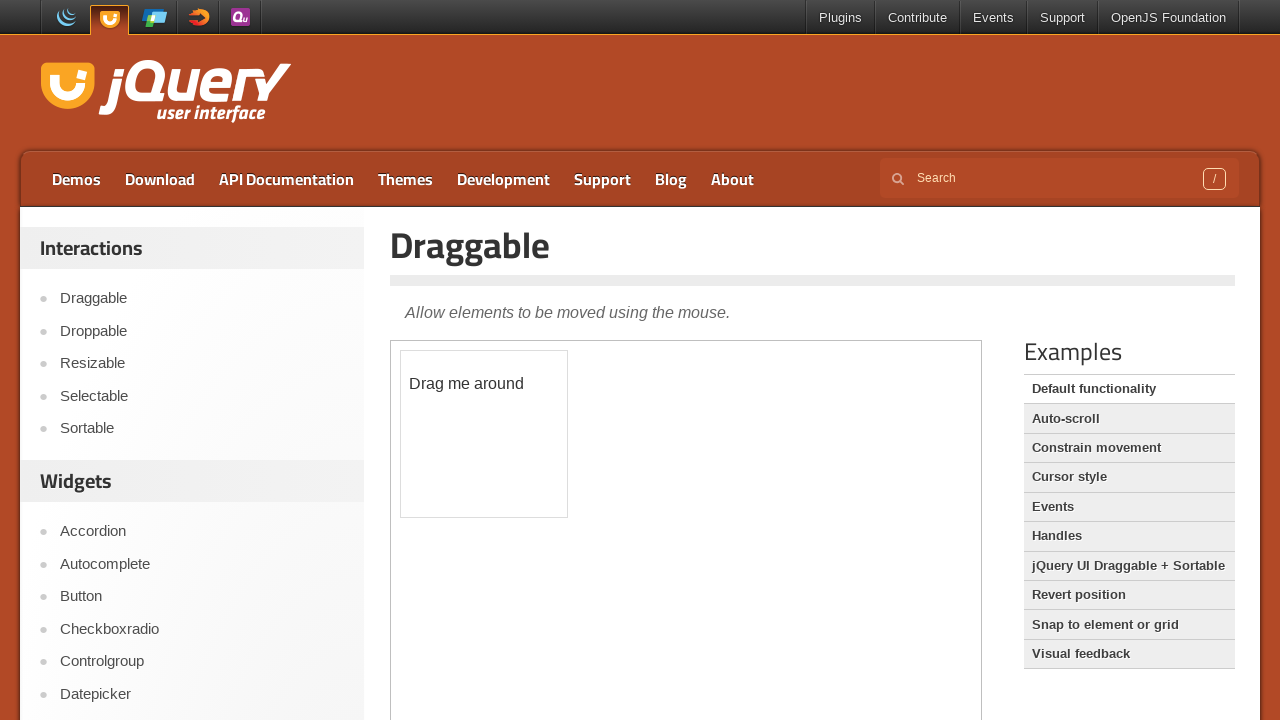

Moved mouse to the center of the draggable element at (484, 434)
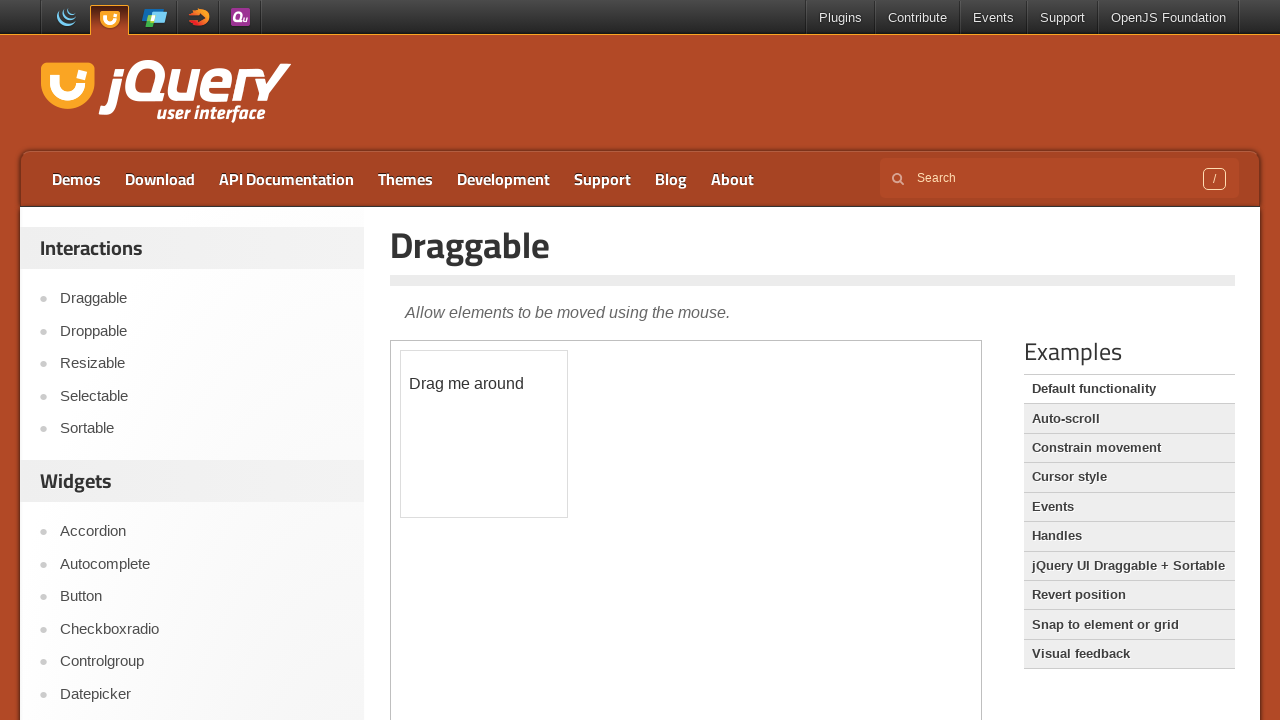

Pressed down the mouse button to start dragging at (484, 434)
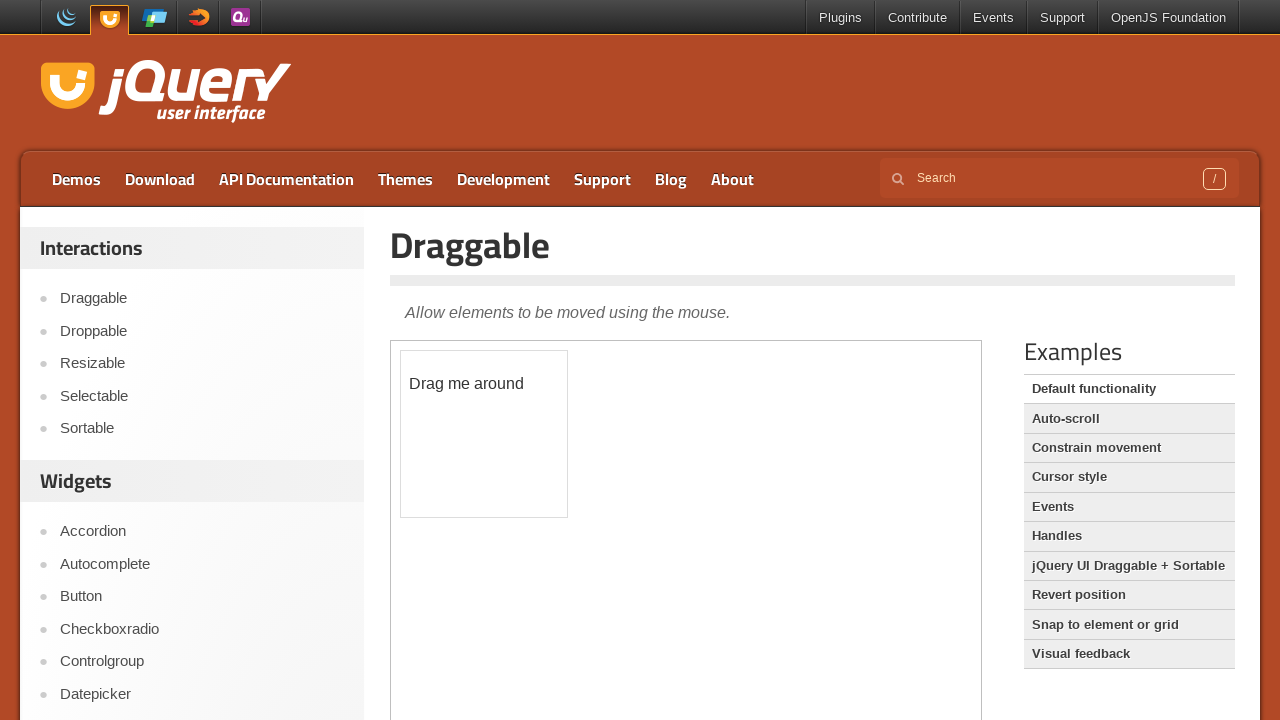

Dragged the element 200px right and 100px down at (684, 534)
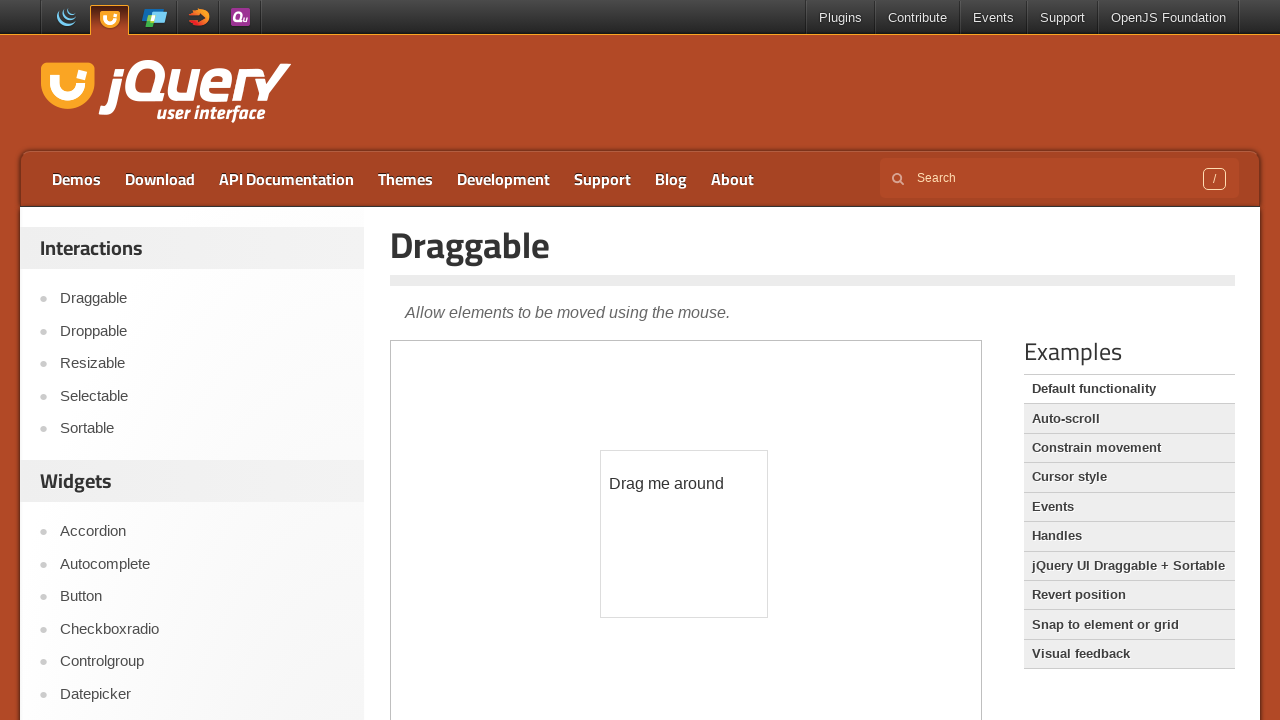

Released the mouse button to complete the drag operation at (684, 534)
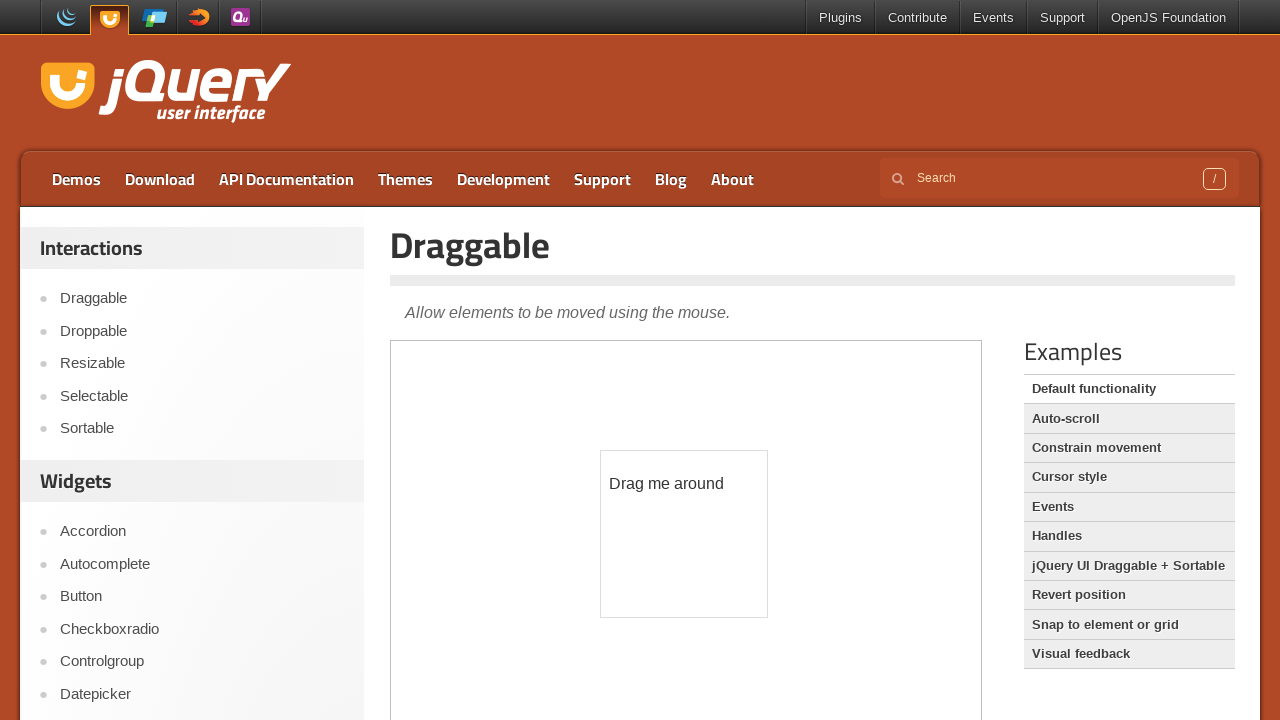

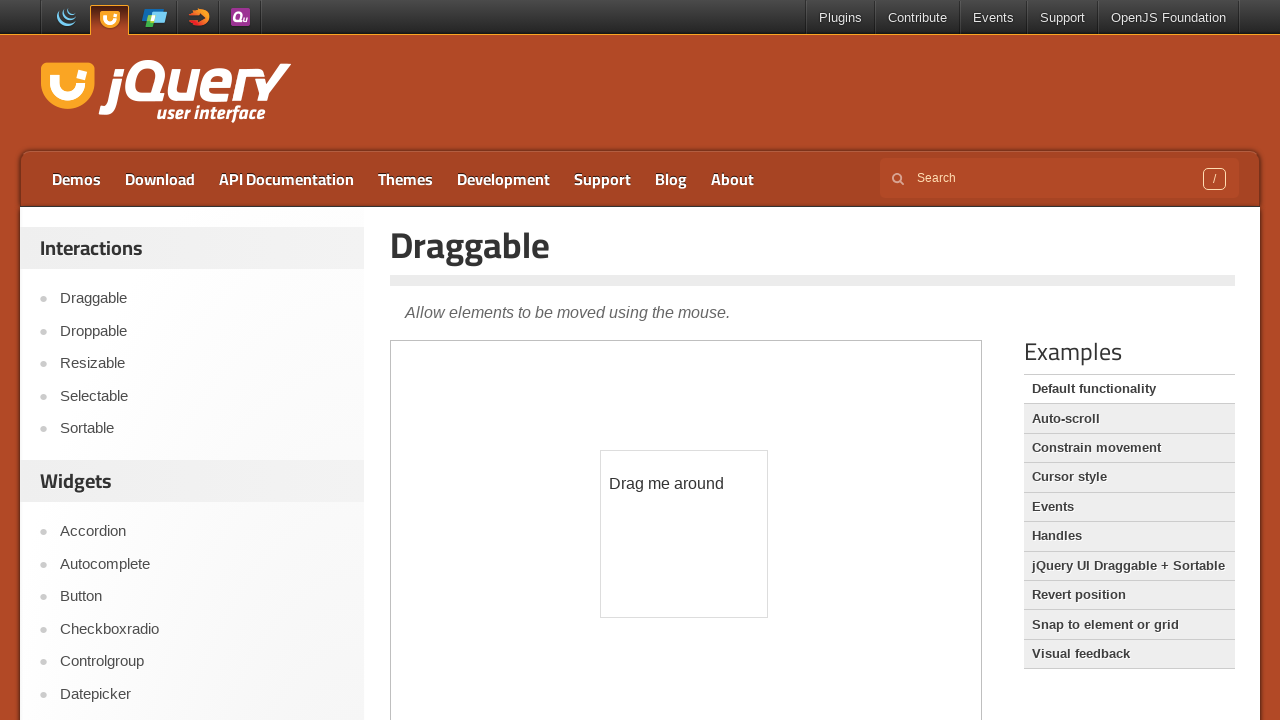